Tests handling of JavaScript prompt dialogs by triggering a prompt and accepting it with custom text

Starting URL: https://www.selenium.dev/documentation/webdriver/interactions/alerts/

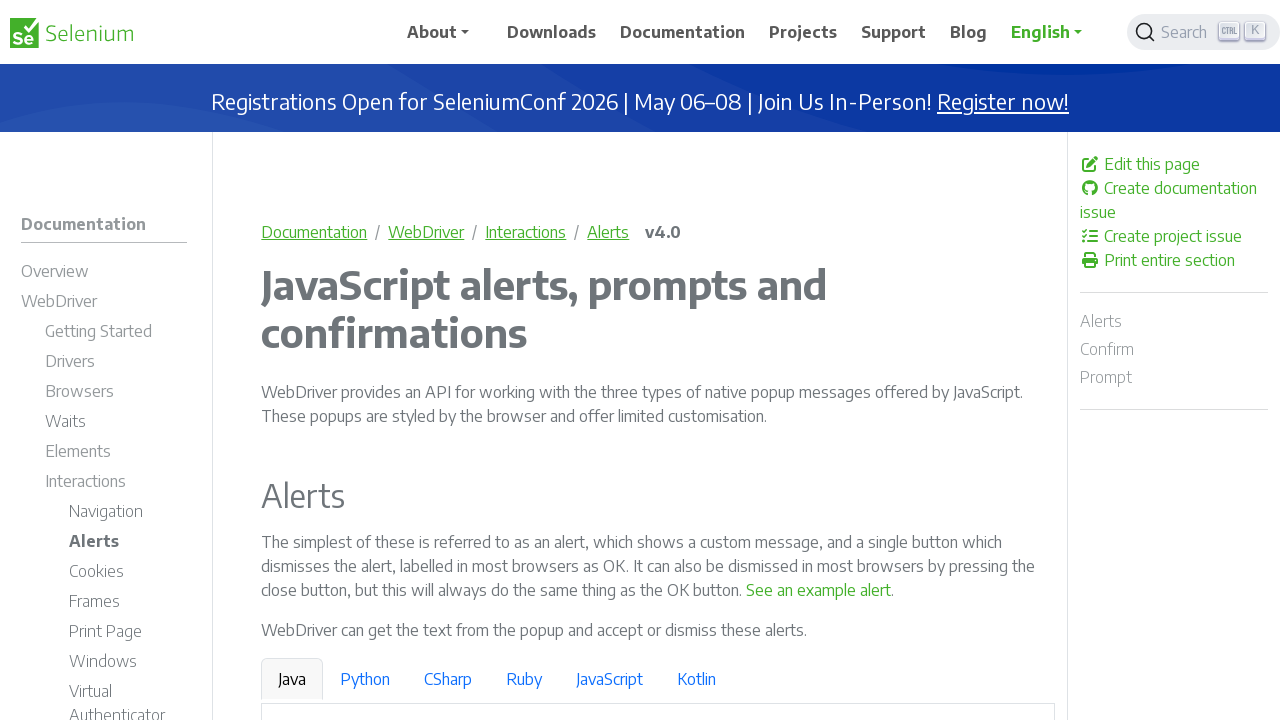

Set up dialog handler for prompt dialog
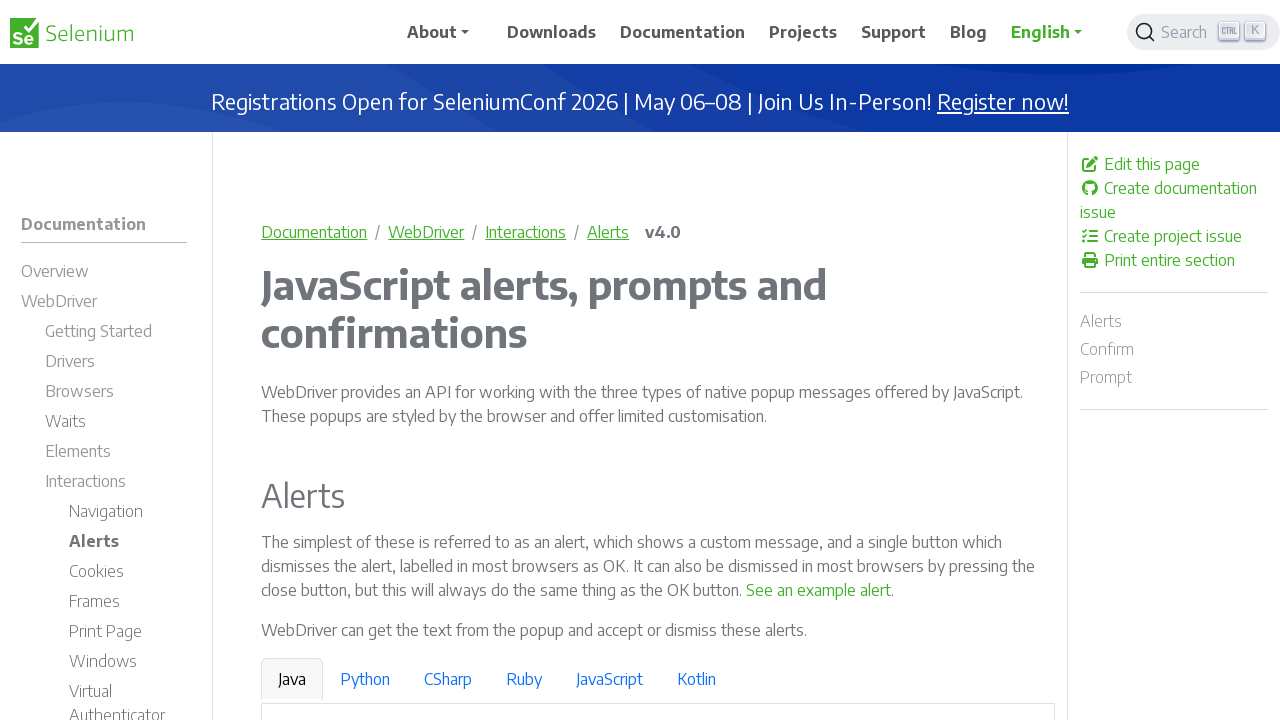

Clicked button to trigger prompt dialog at (627, 360) on internal:text="See a sample prompt"s
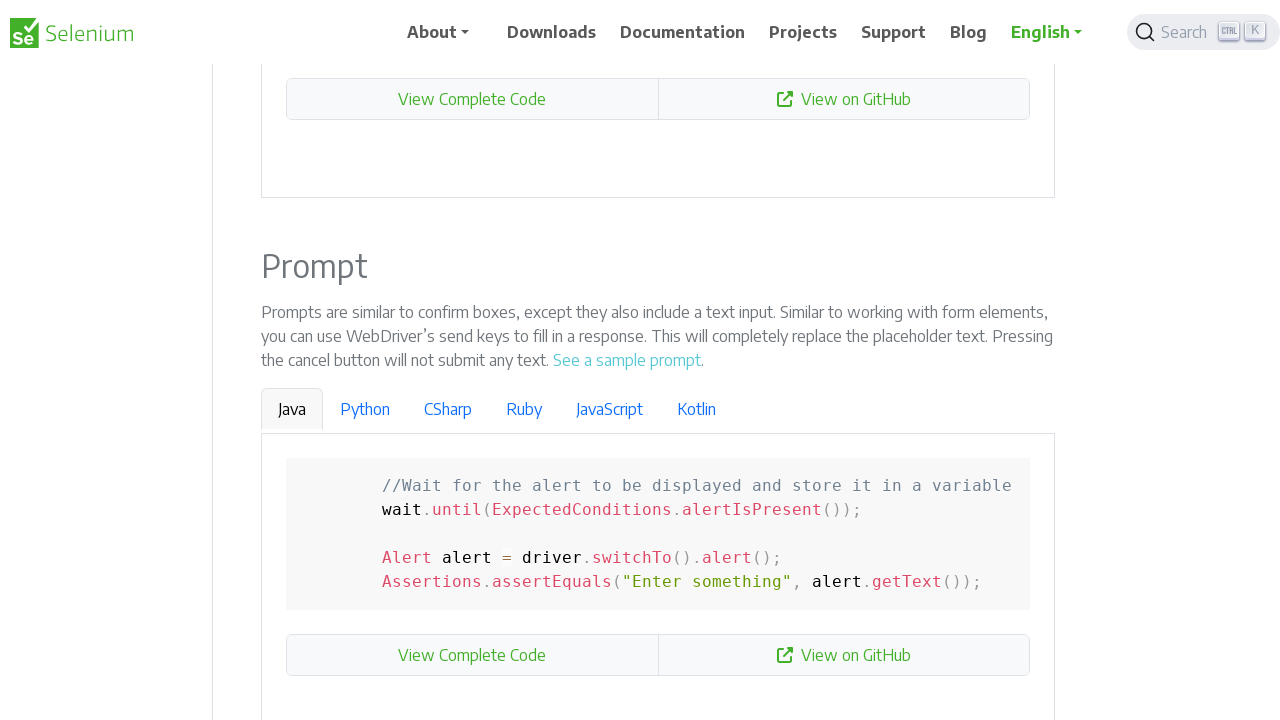

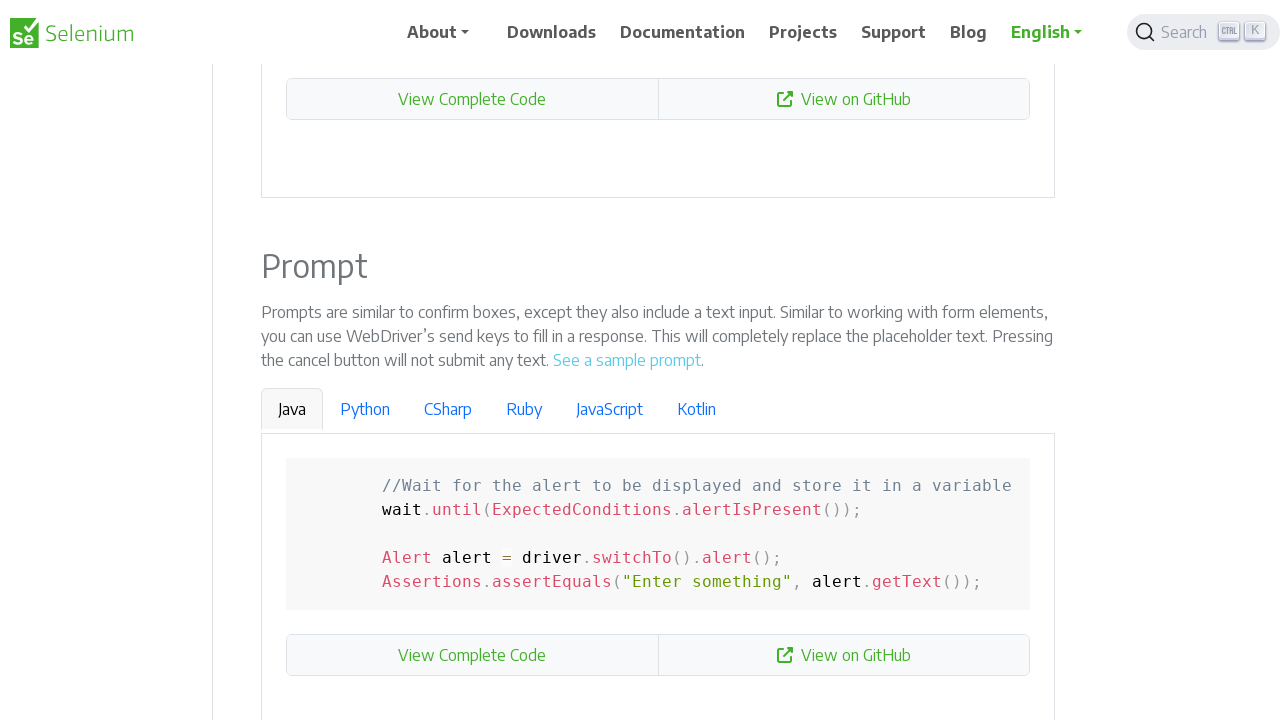